Tests multi-tab browser functionality by opening footer links in new tabs using keyboard shortcuts and switching between windows to verify they opened correctly.

Starting URL: https://rahulshettyacademy.com/AutomationPractice/

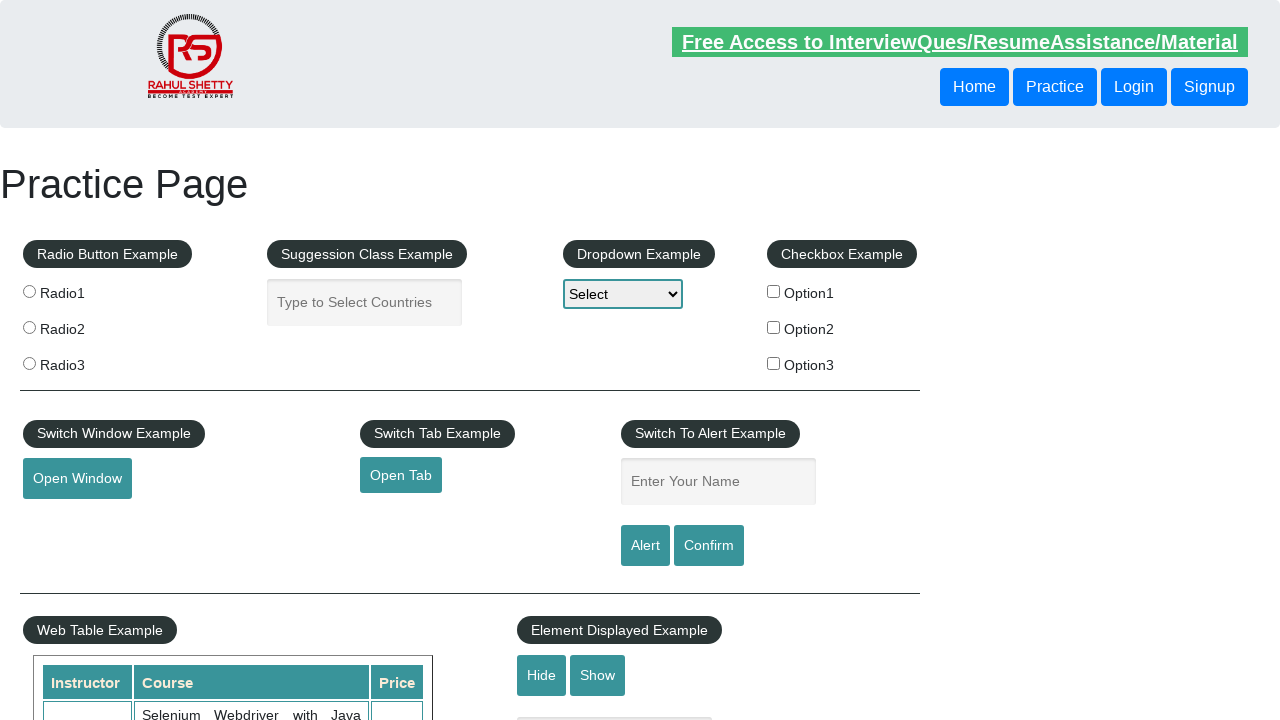

Waited for footer section (#gf-BIG) to load
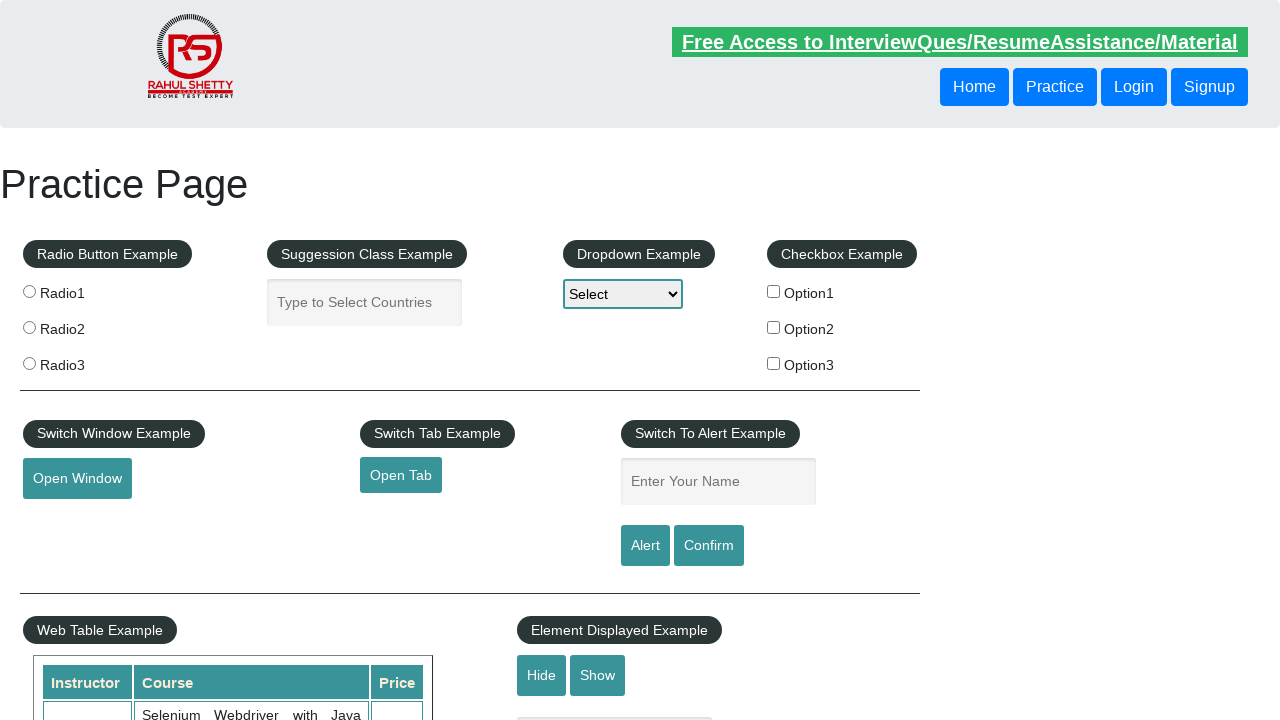

Located footer section element
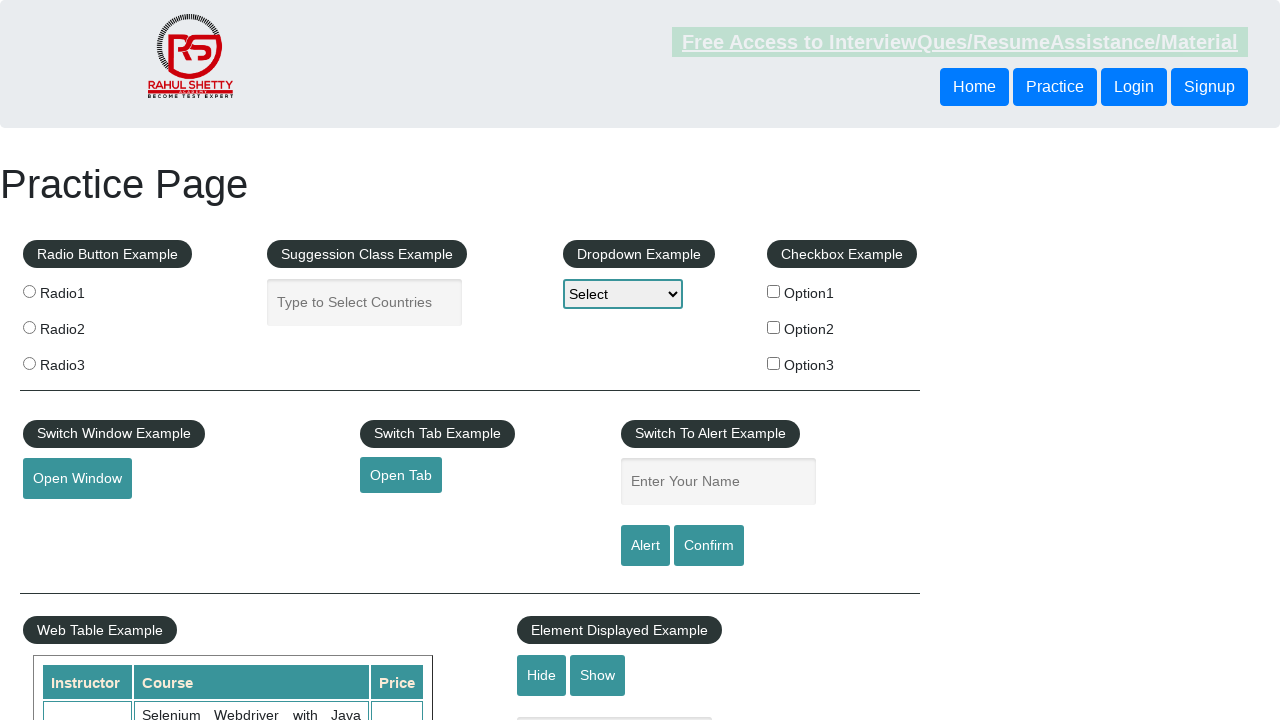

Located discount coupon links section in footer
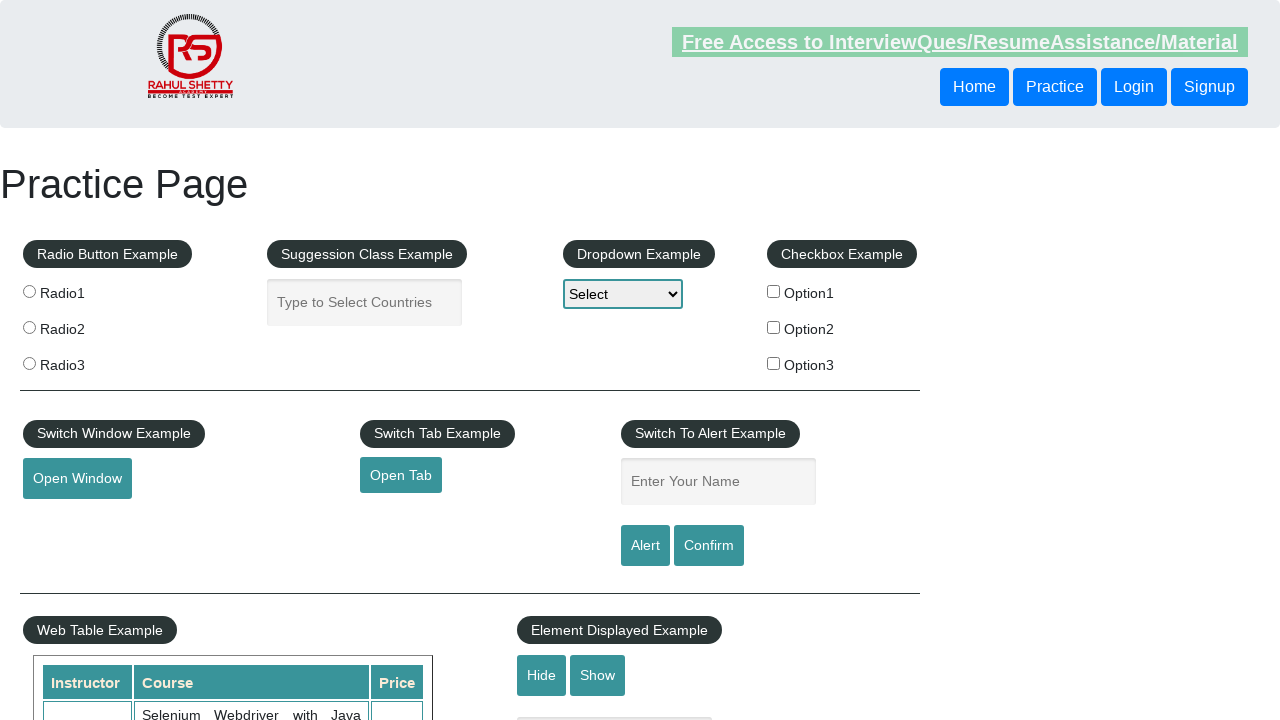

Located all links in discount coupon section
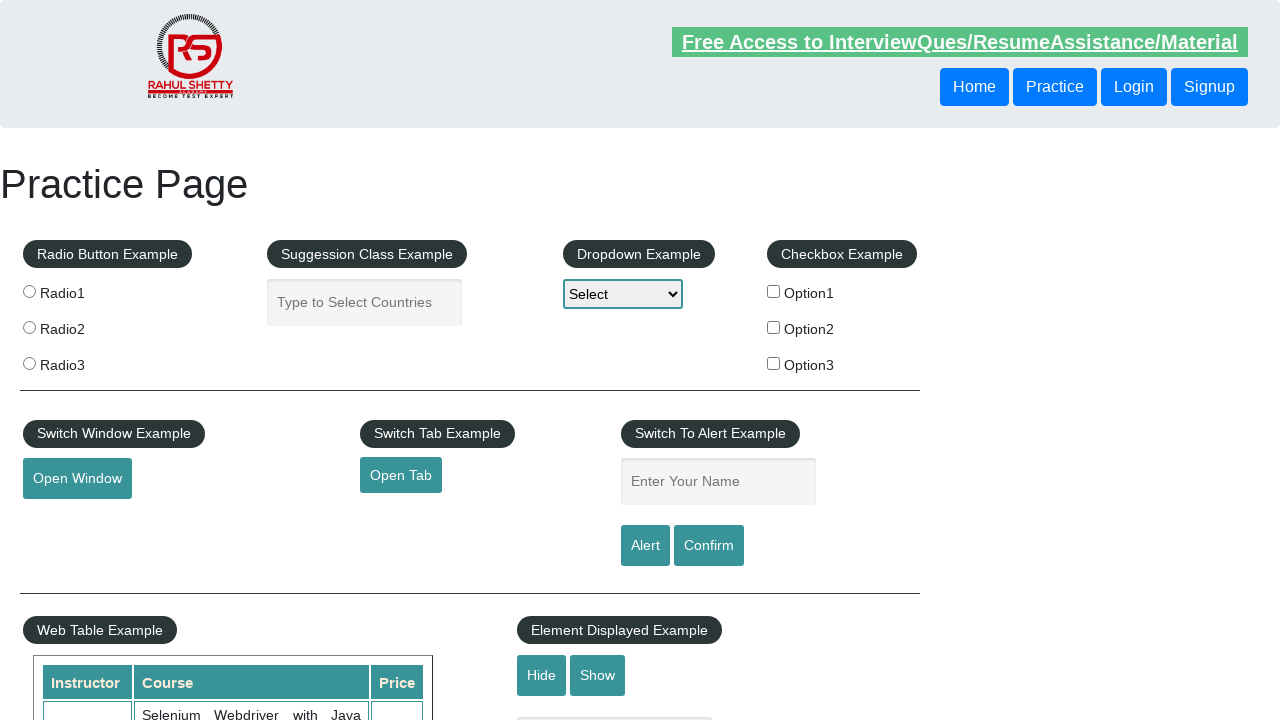

Counted 5 links in discount coupon section
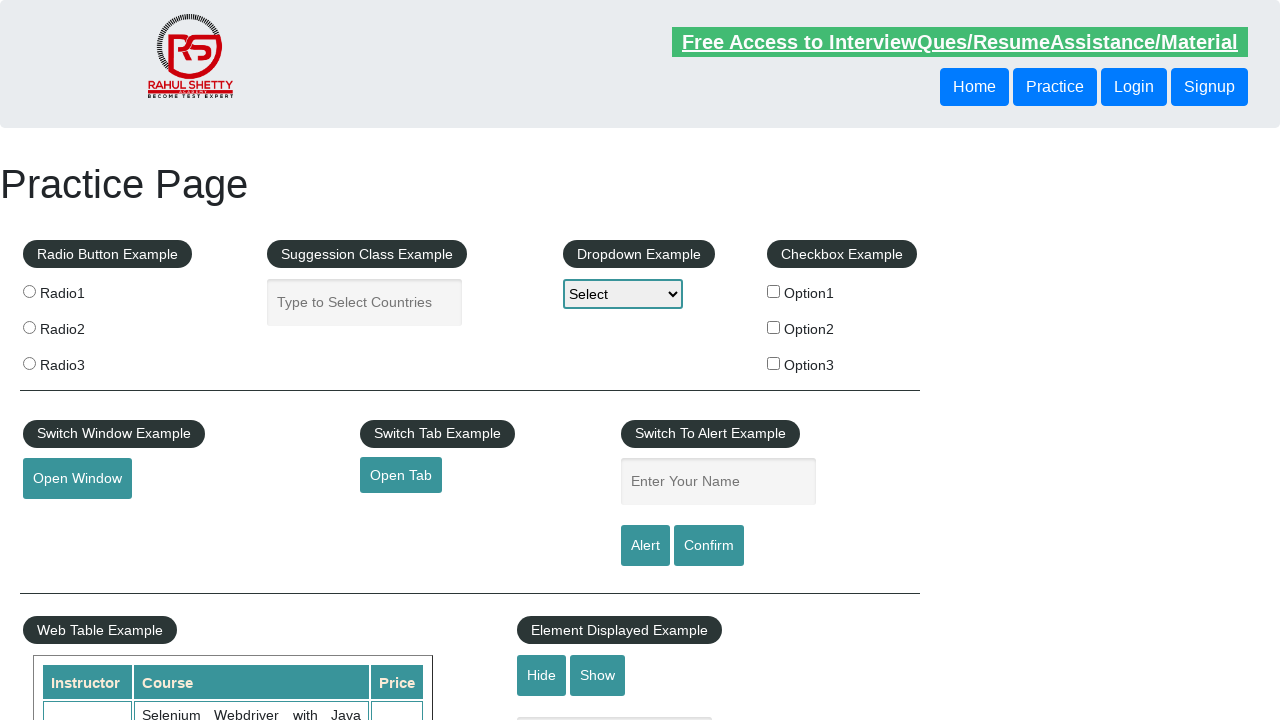

Set maximum links to open in new tabs to 3
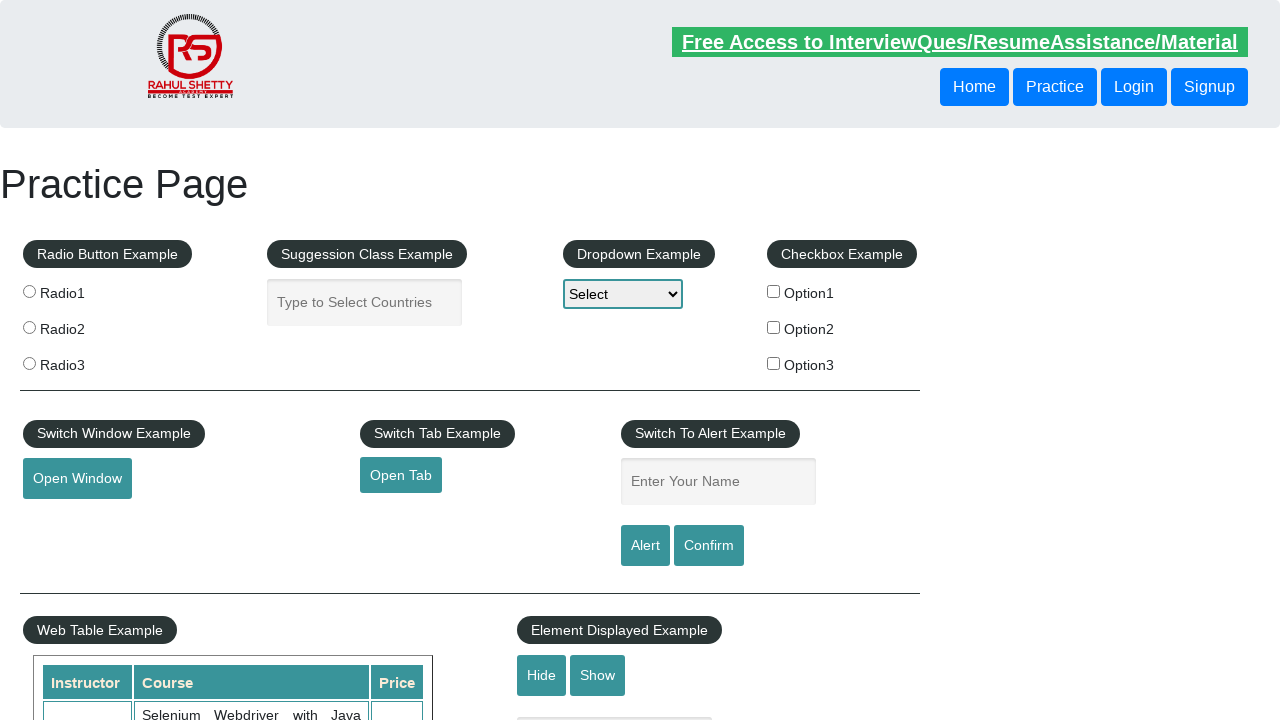

Opened link 1 in new tab using Ctrl+Click at (157, 482) on #gf-BIG >> xpath=//table/tbody/tr/td[1]/ul >> a >> nth=0
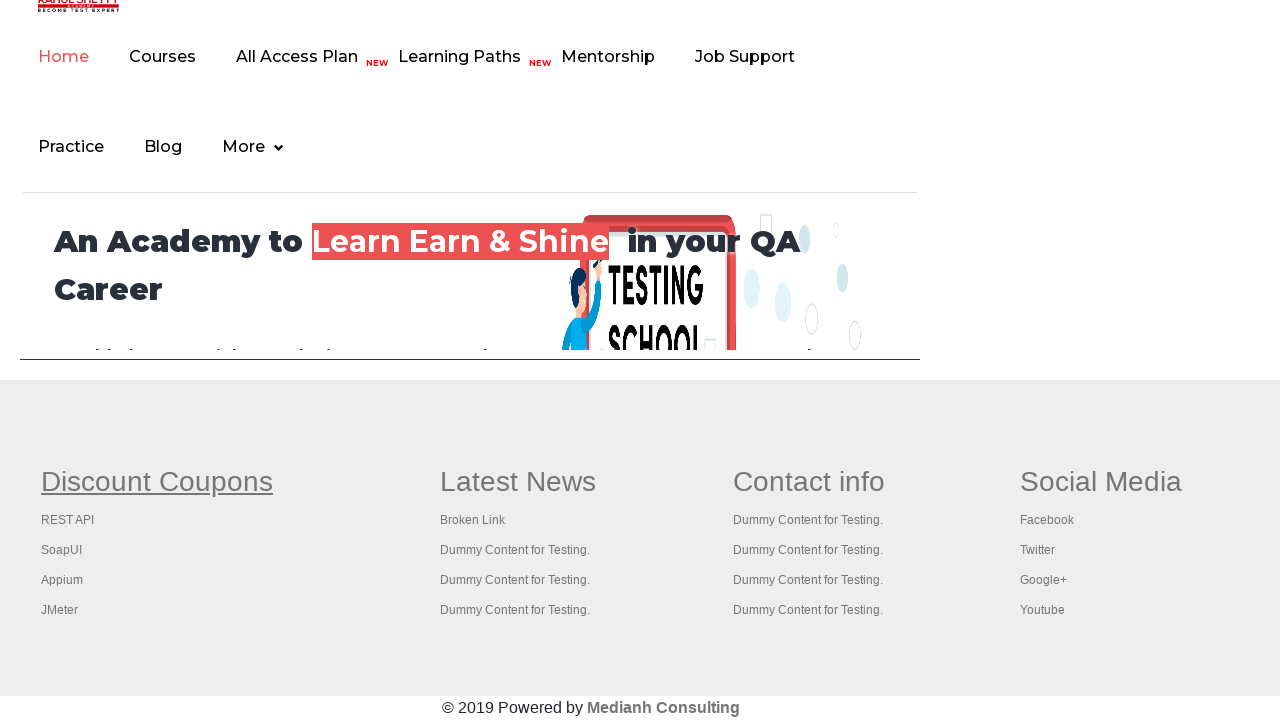

Waited 2 seconds for tab 1 to load
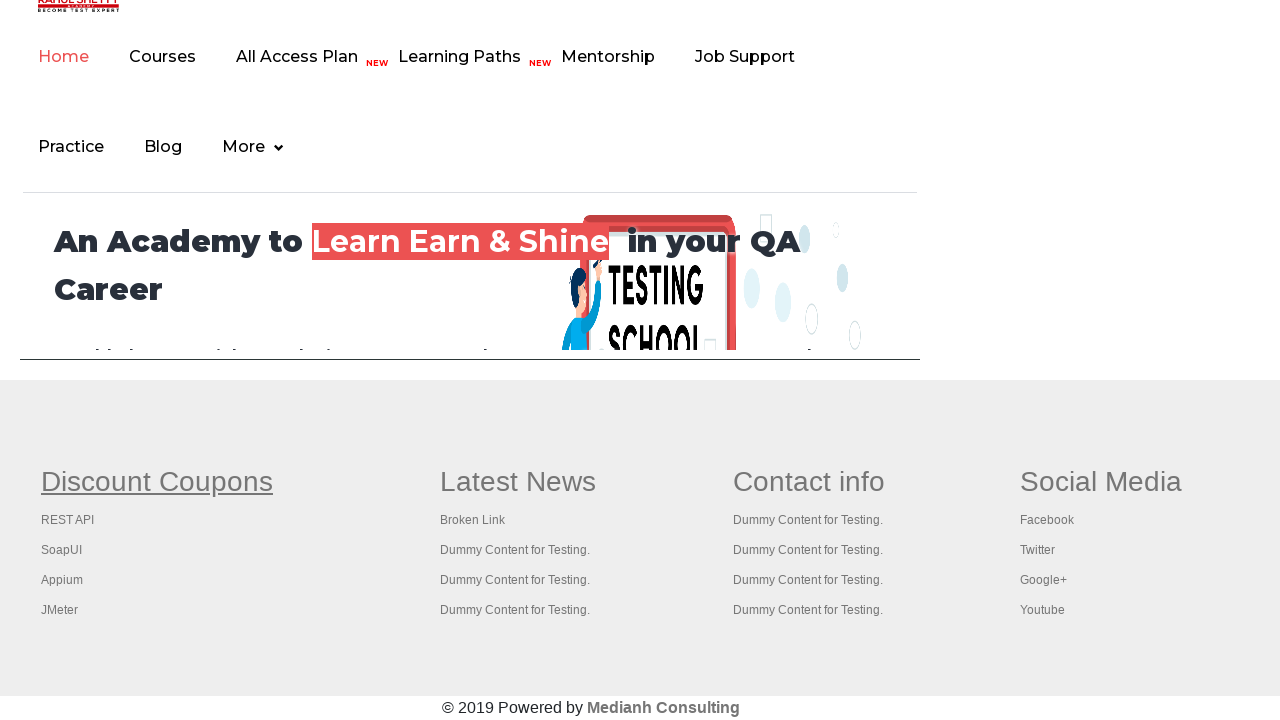

Opened link 2 in new tab using Ctrl+Click at (68, 520) on #gf-BIG >> xpath=//table/tbody/tr/td[1]/ul >> a >> nth=1
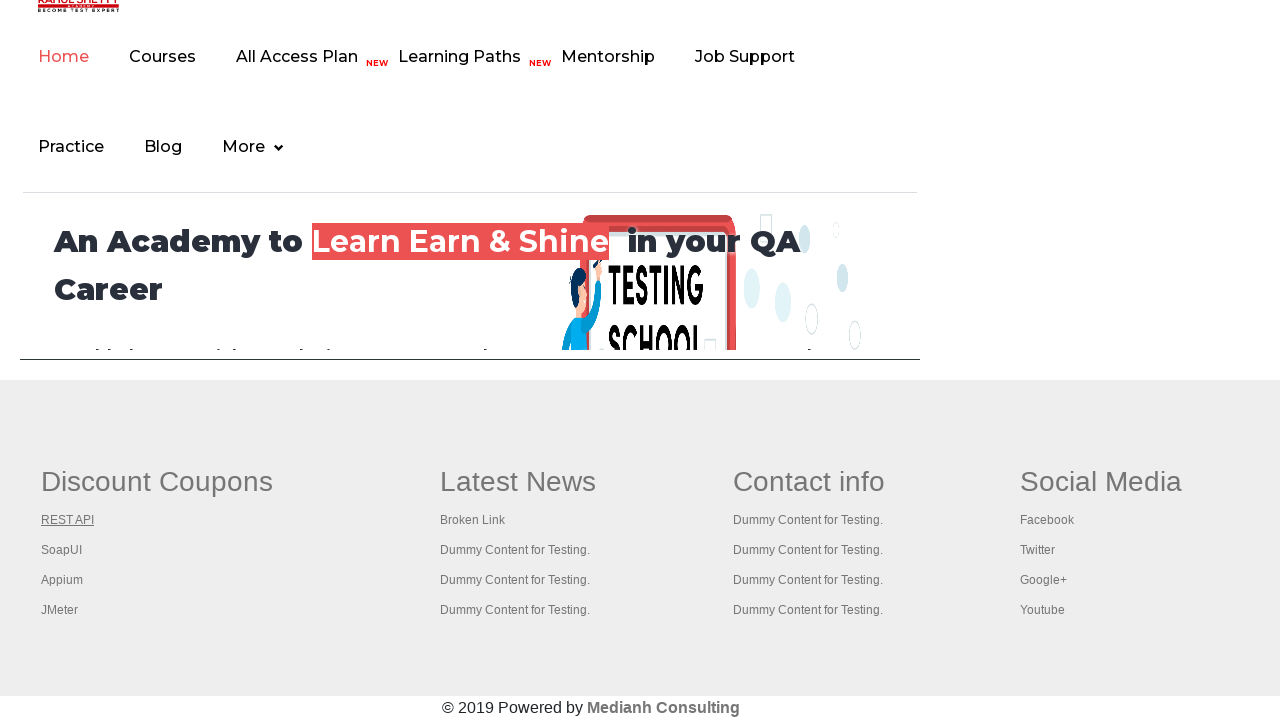

Waited 2 seconds for tab 2 to load
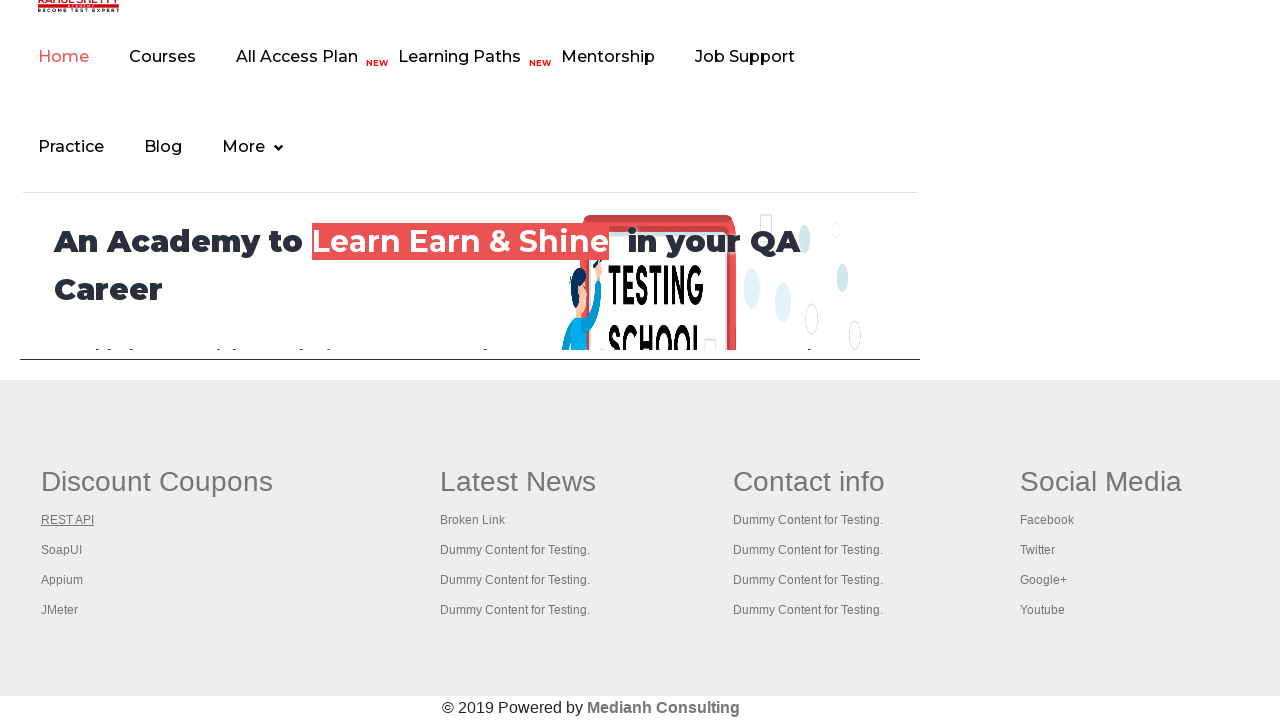

Opened link 3 in new tab using Ctrl+Click at (62, 550) on #gf-BIG >> xpath=//table/tbody/tr/td[1]/ul >> a >> nth=2
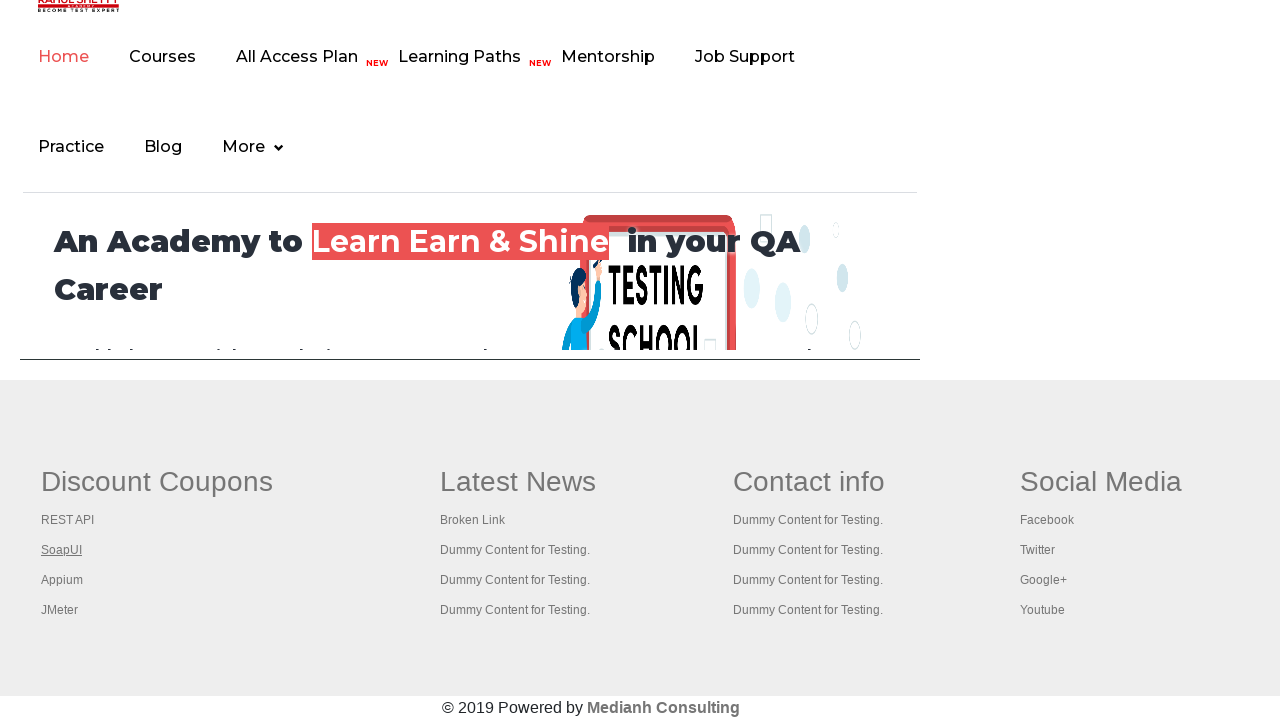

Waited 2 seconds for tab 3 to load
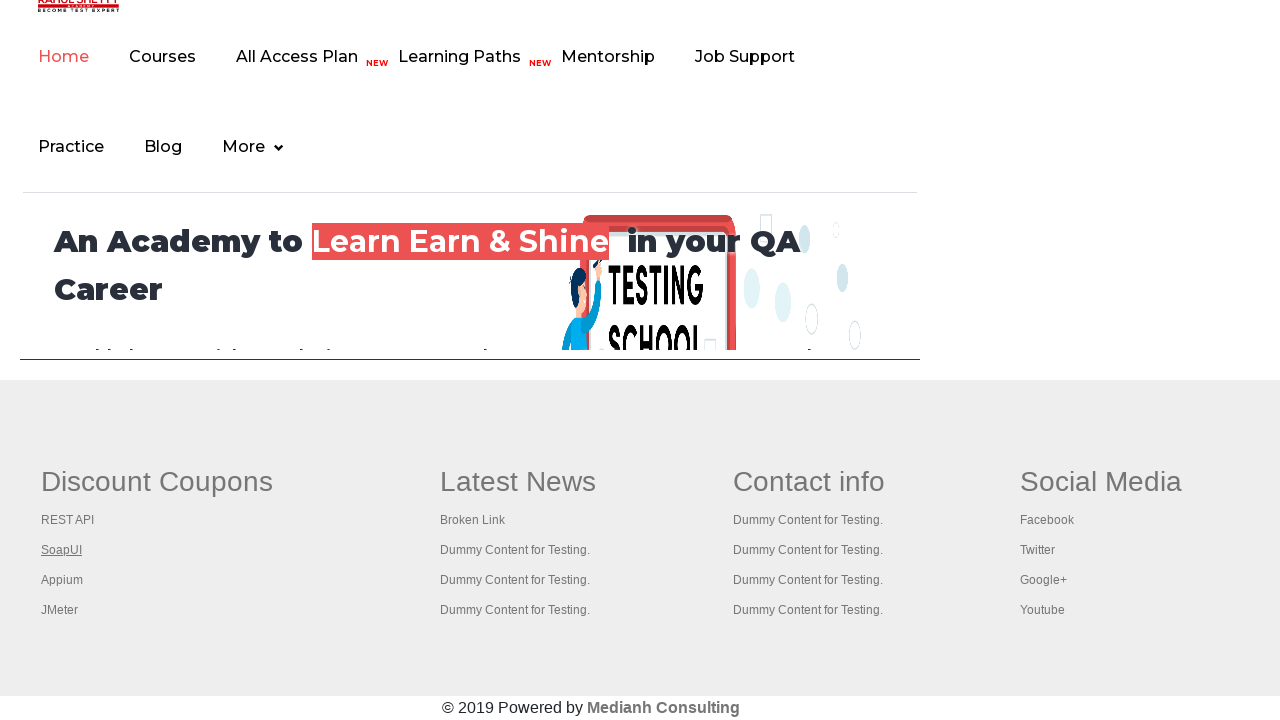

Retrieved all open pages/tabs (4 total)
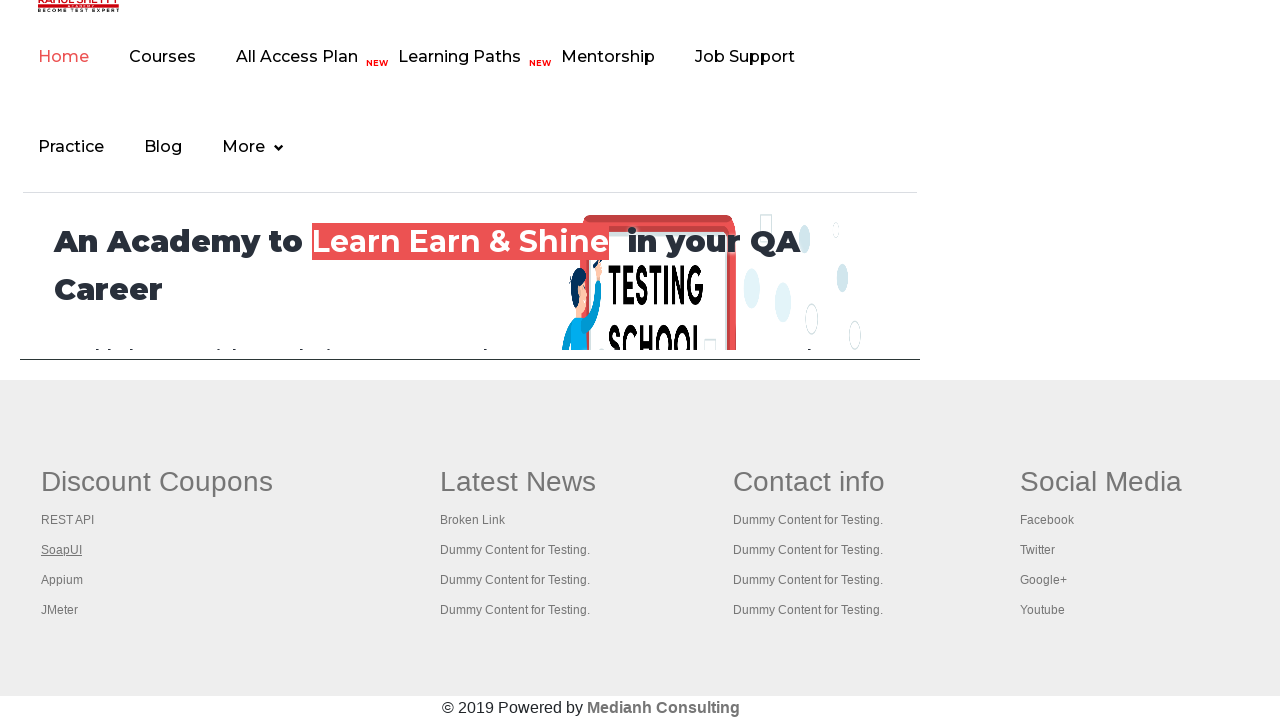

Brought tab to front
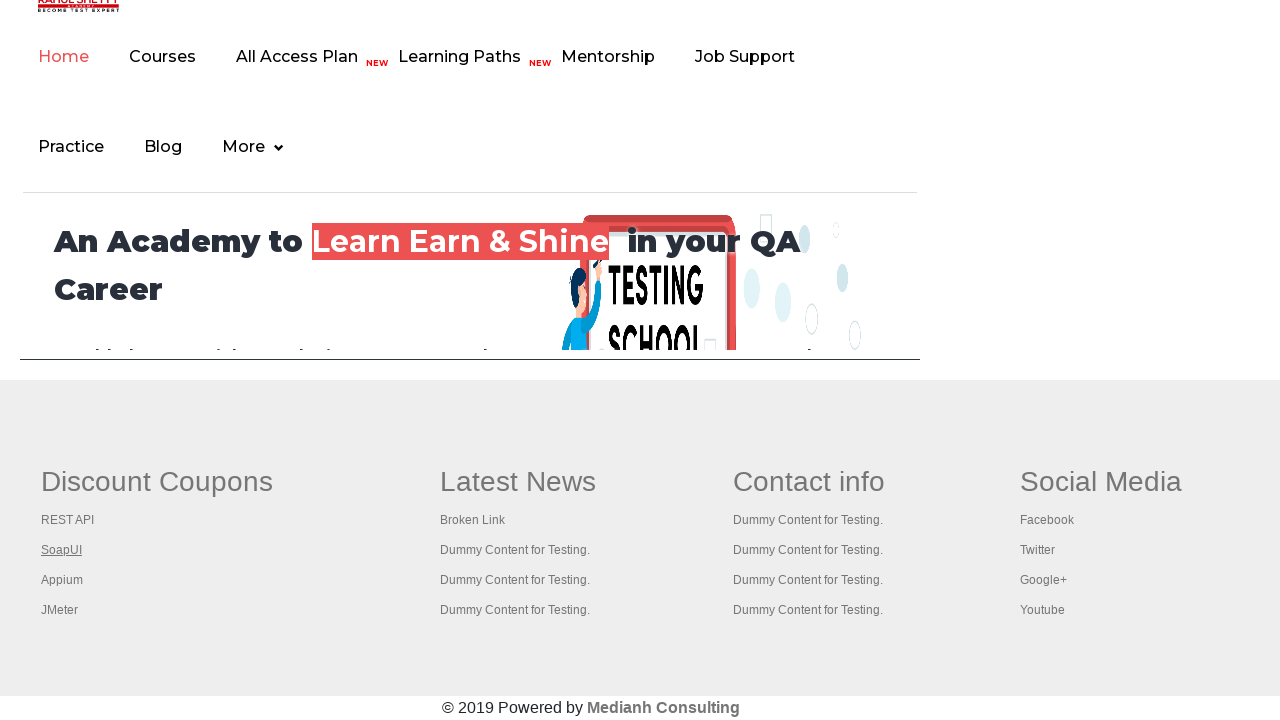

Verified tab loaded with domcontentloaded state
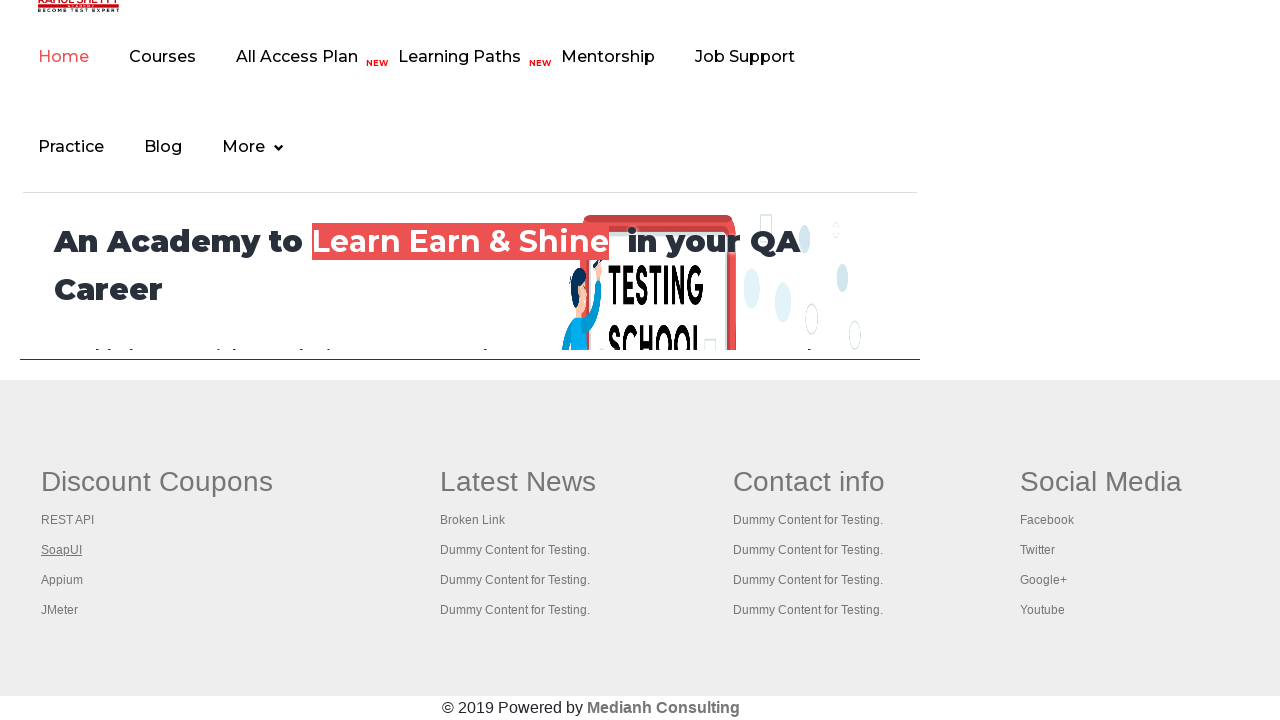

Brought tab to front
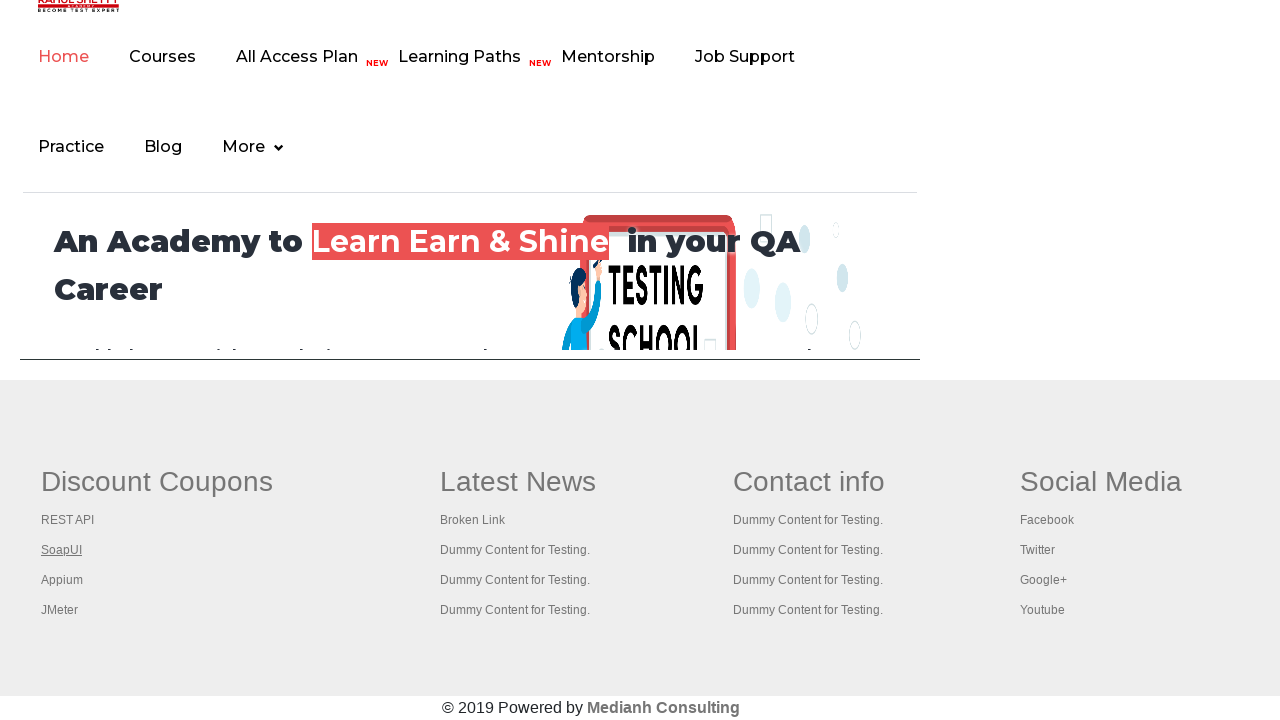

Verified tab loaded with domcontentloaded state
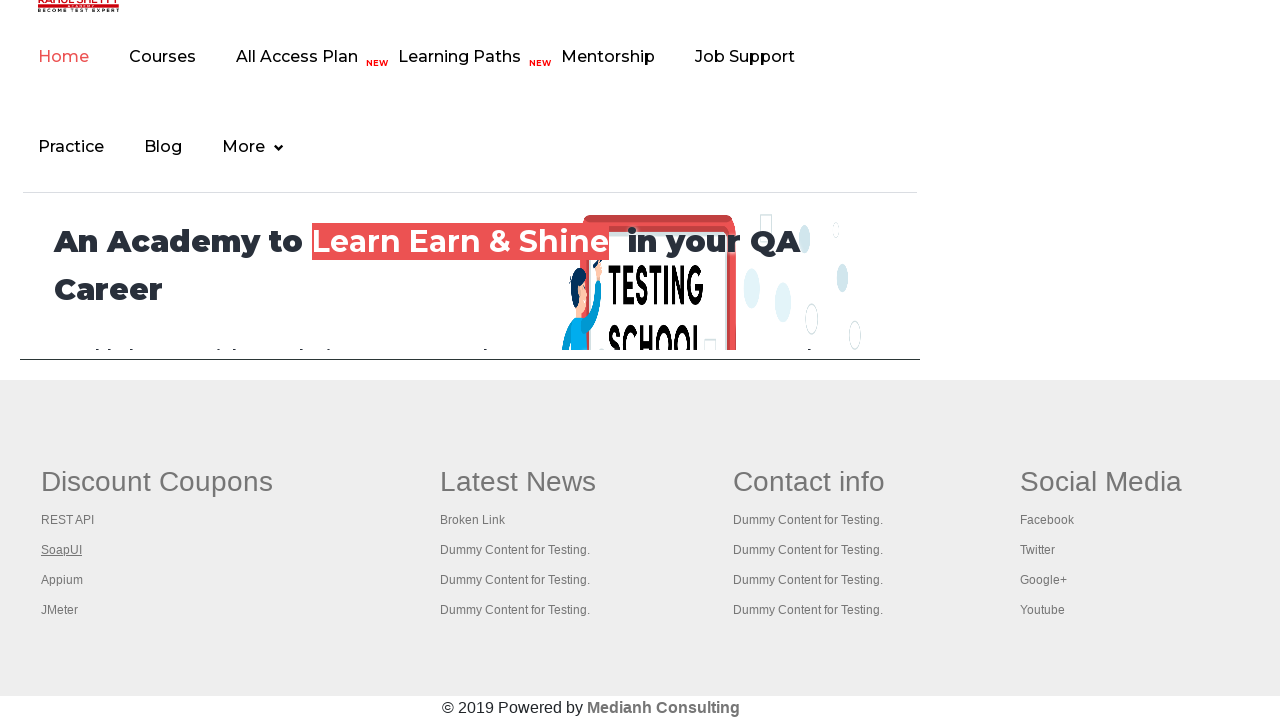

Brought tab to front
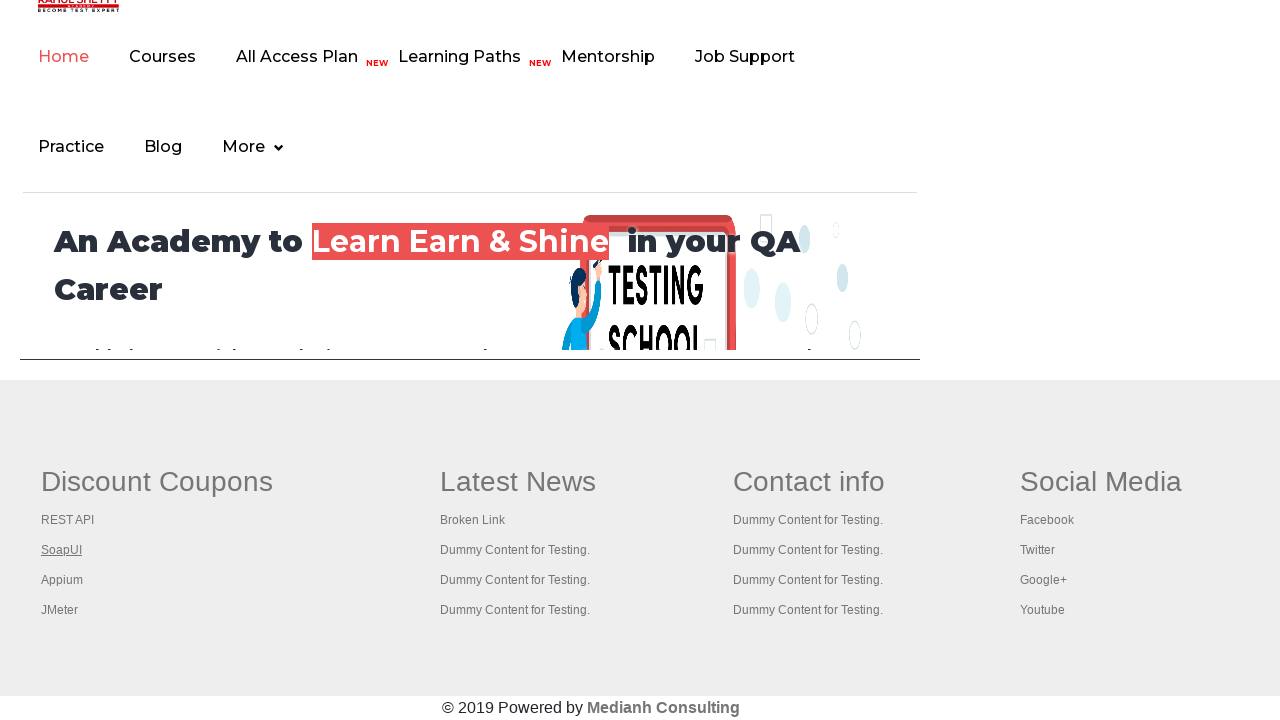

Verified tab loaded with domcontentloaded state
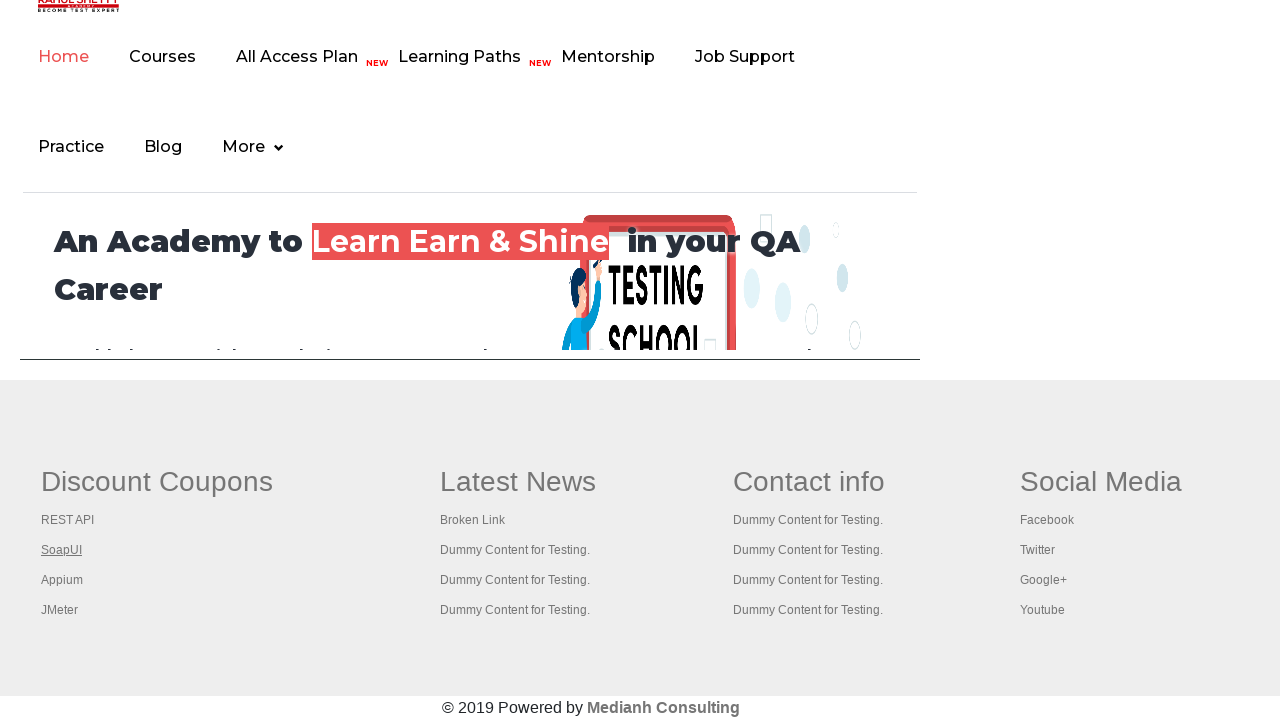

Brought tab to front
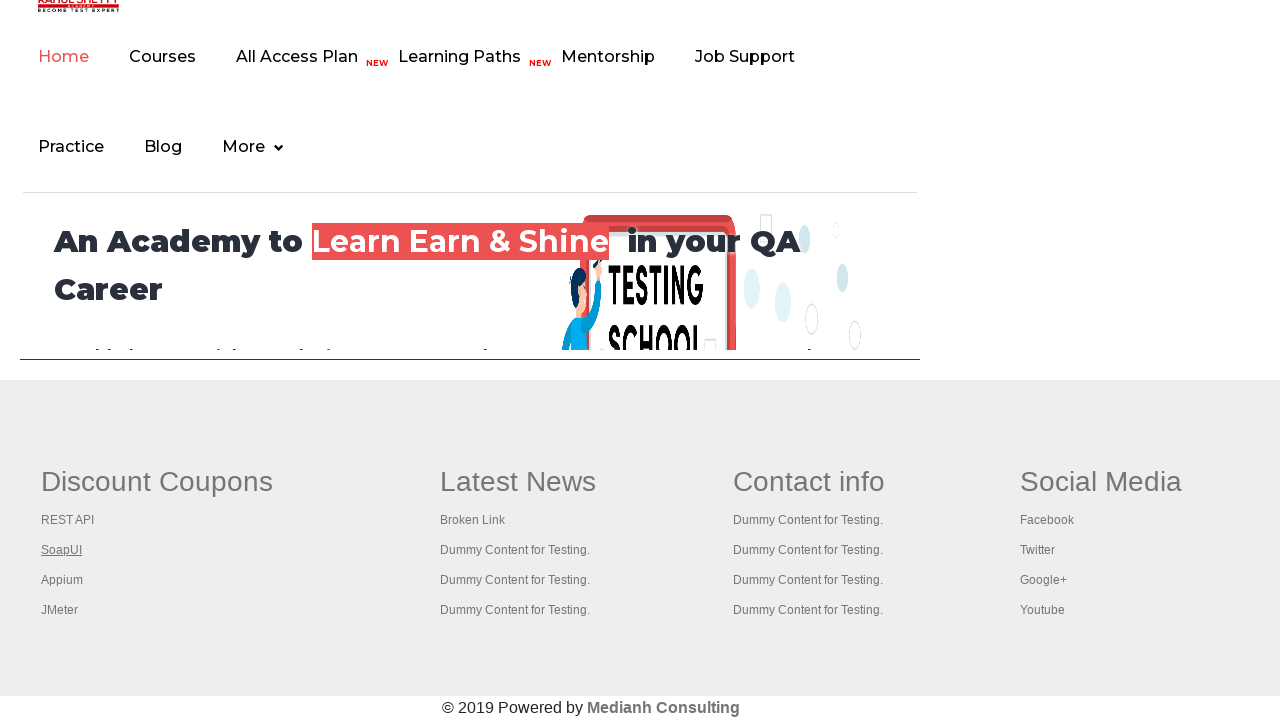

Verified tab loaded with domcontentloaded state
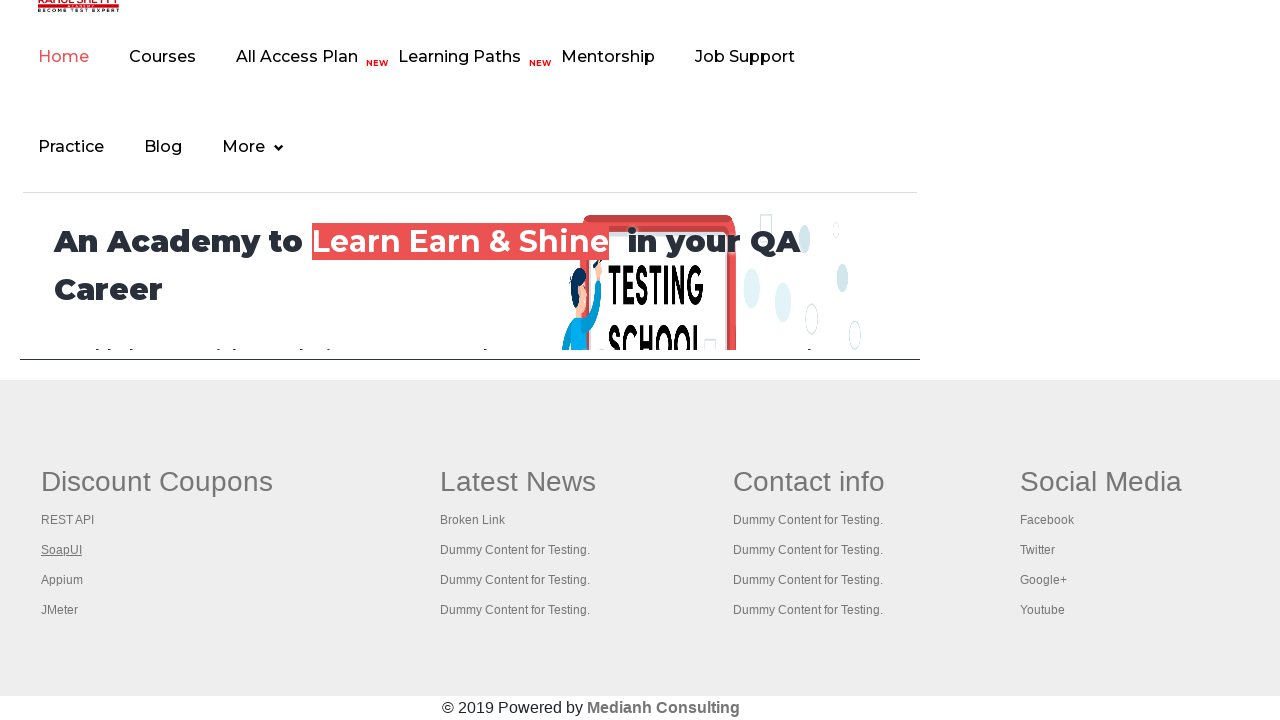

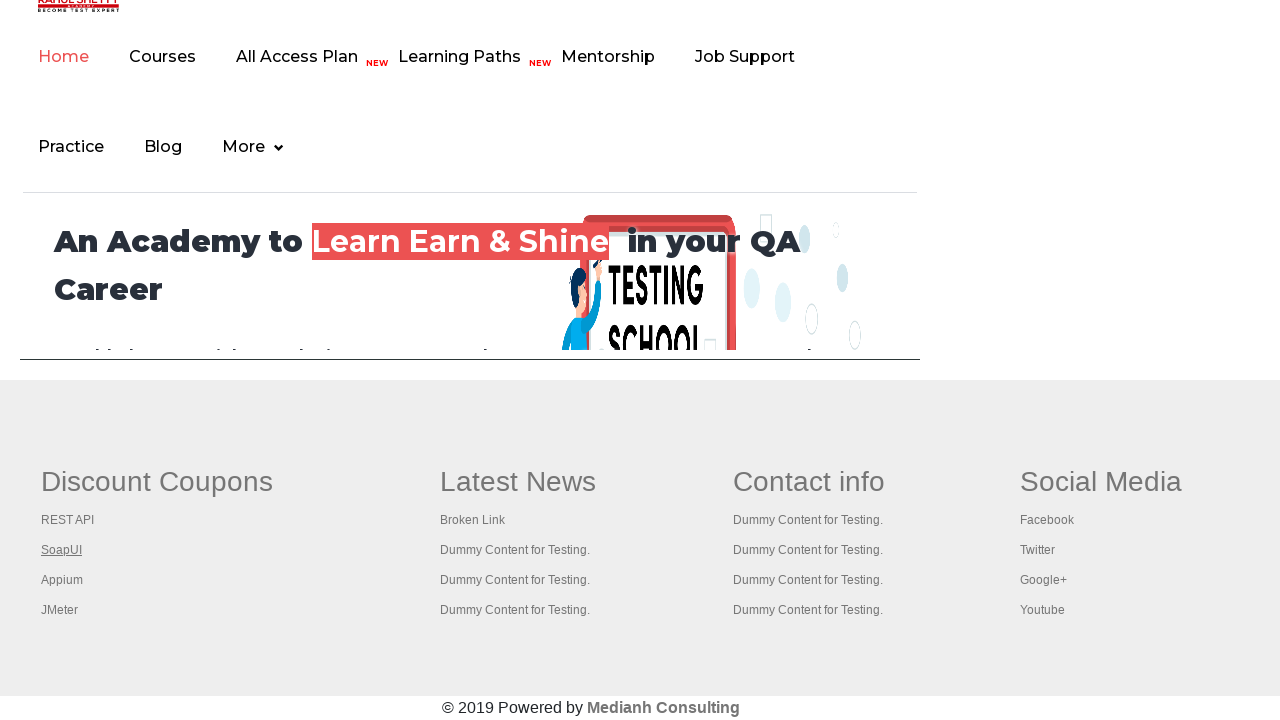